Tests e-commerce functionality by navigating to monitors category, selecting a product, adding it to cart, and then removing it from the cart

Starting URL: https://www.demoblaze.com/index.html

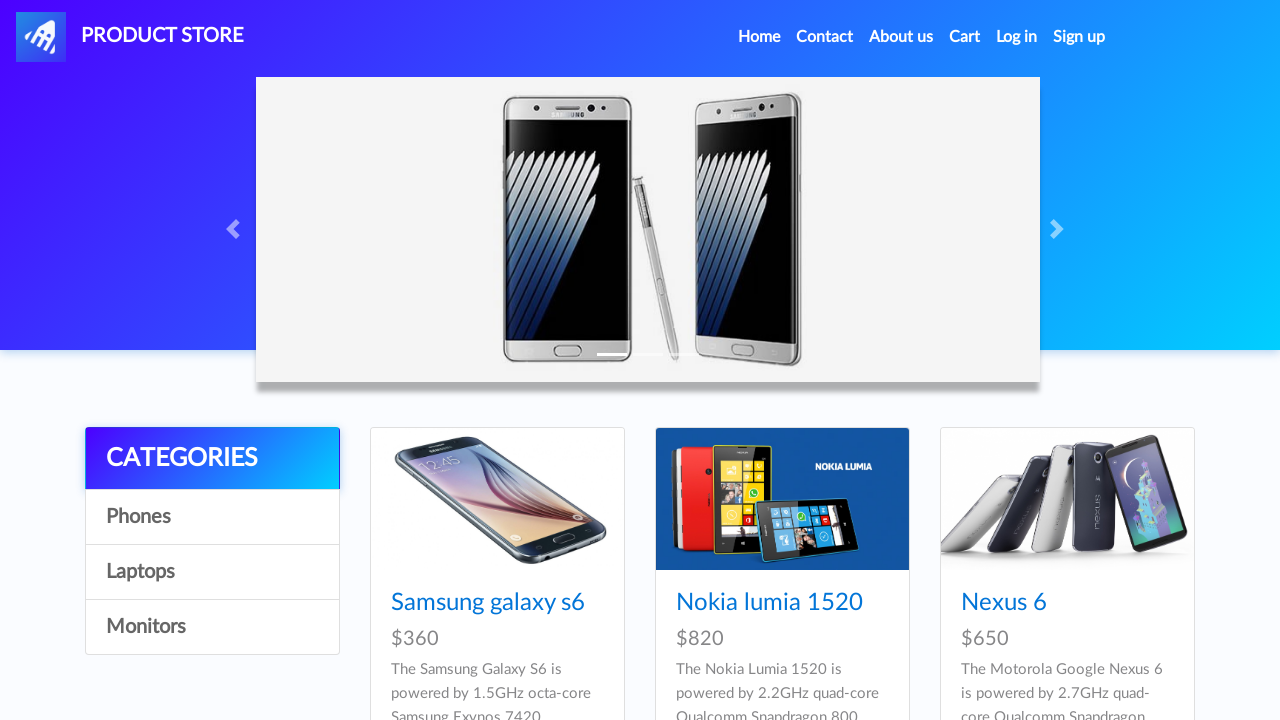

Clicked on Monitors category at (212, 627) on text=Monitors
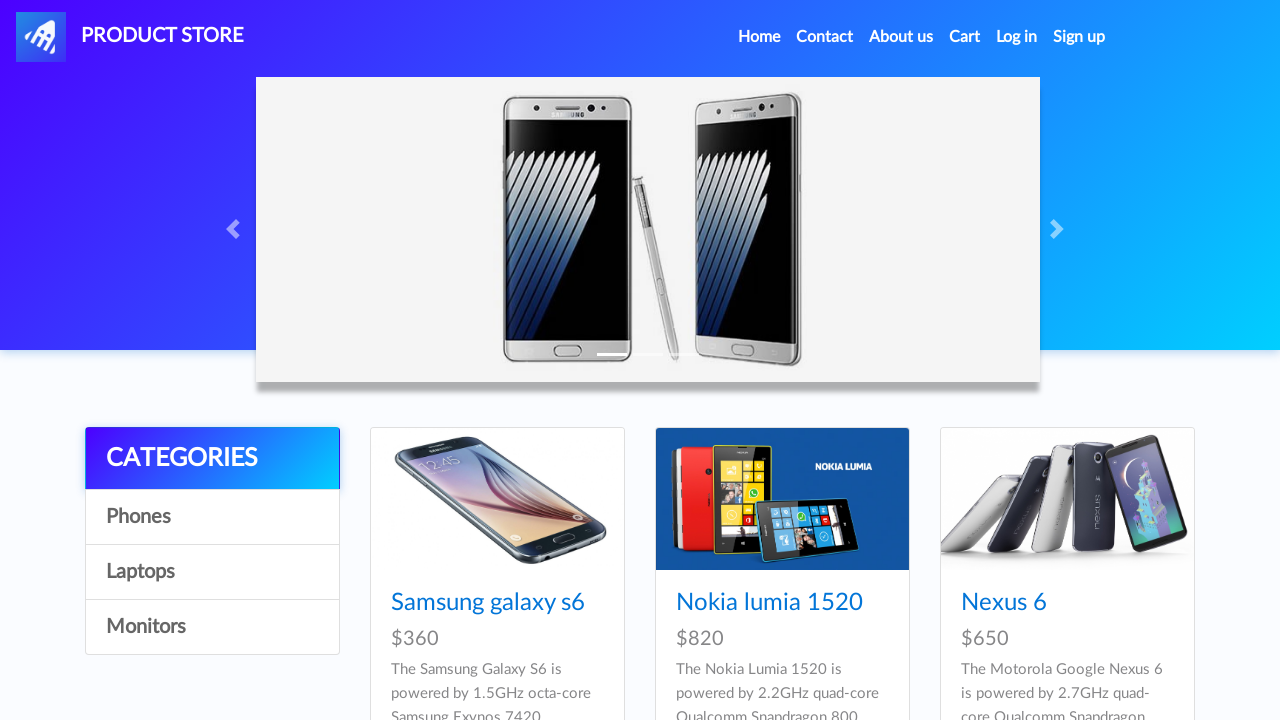

Waited 2 seconds for products to load
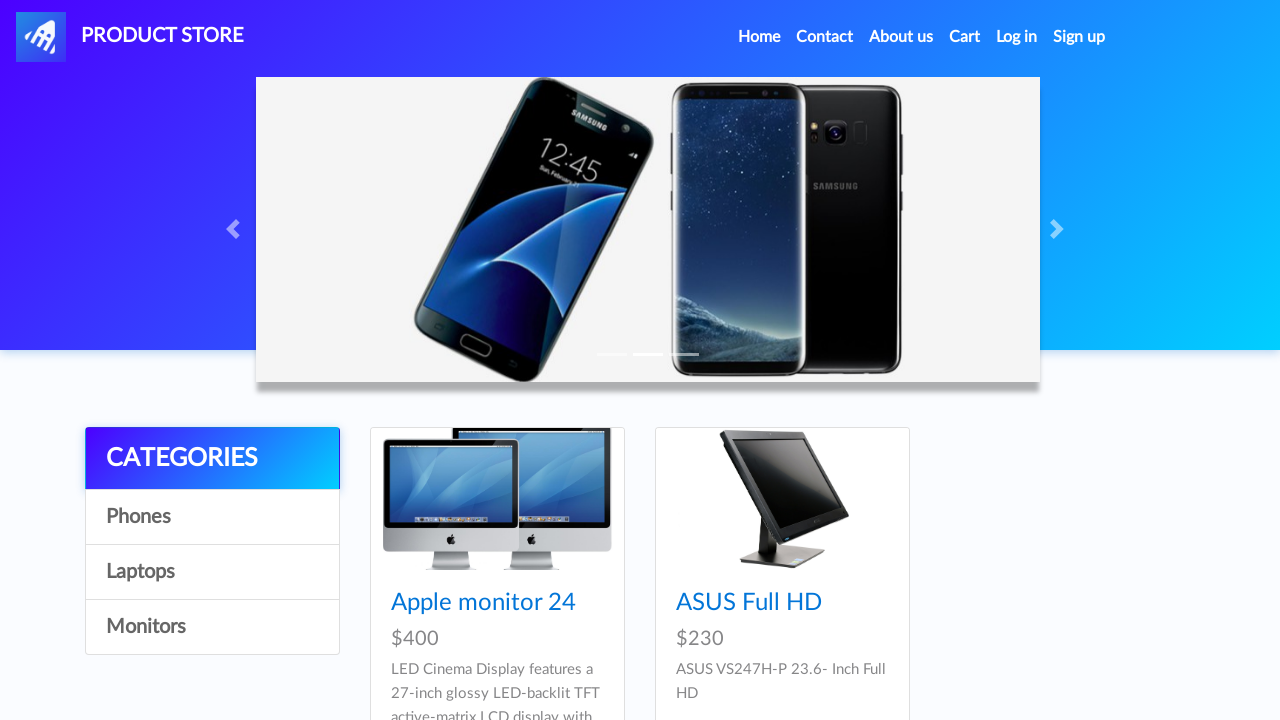

Clicked on ASUS Full HD monitor product at (749, 603) on text=ASUS Full HD
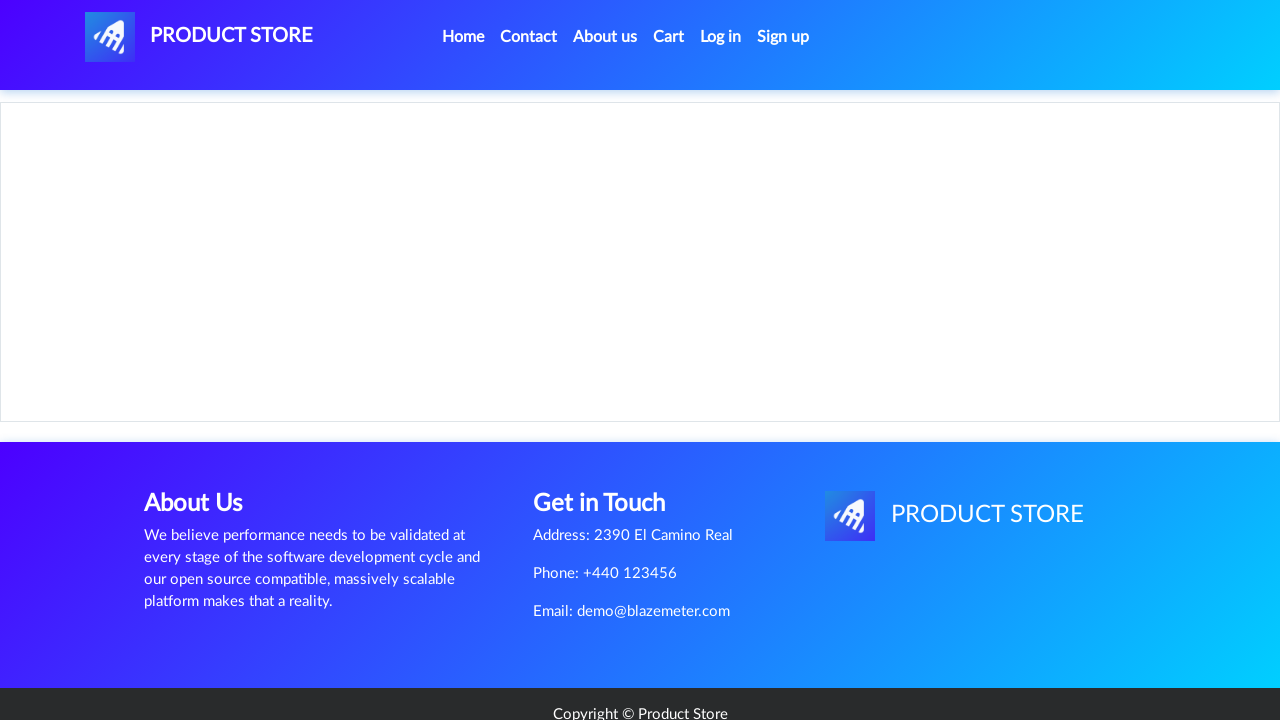

Waited 2 seconds for product page to load
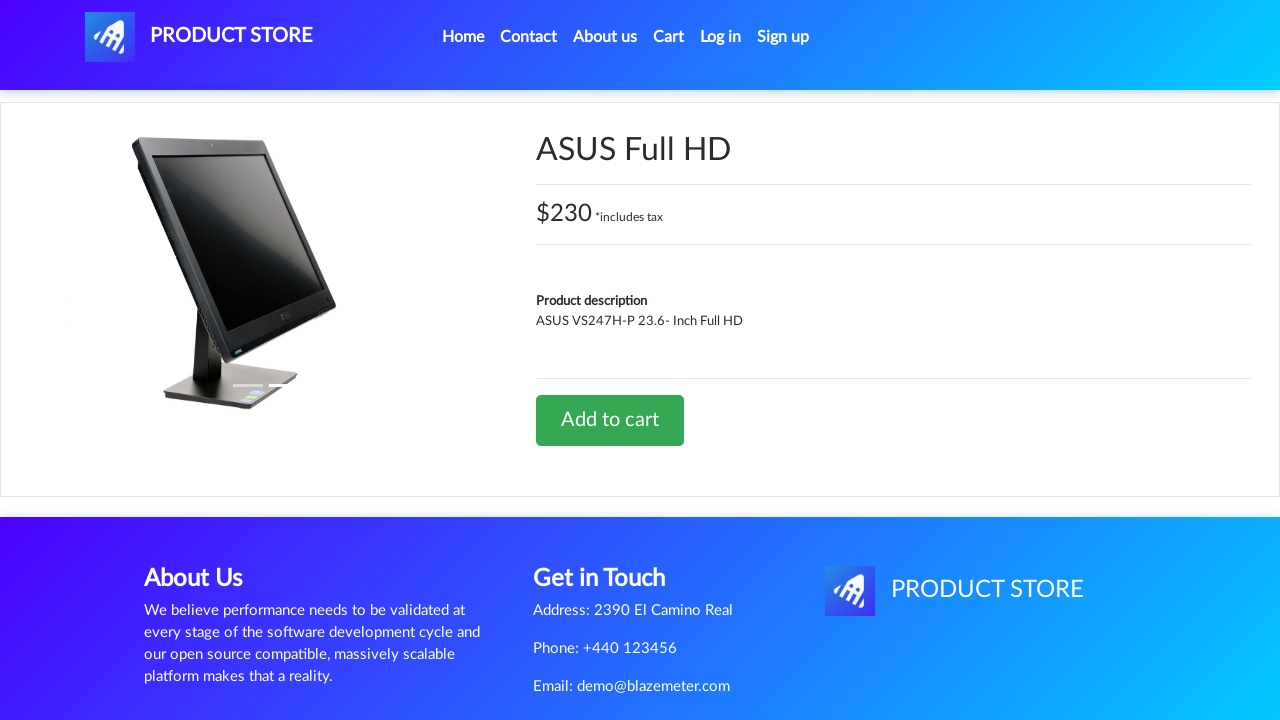

Clicked Add to cart button at (610, 420) on text=Add to cart
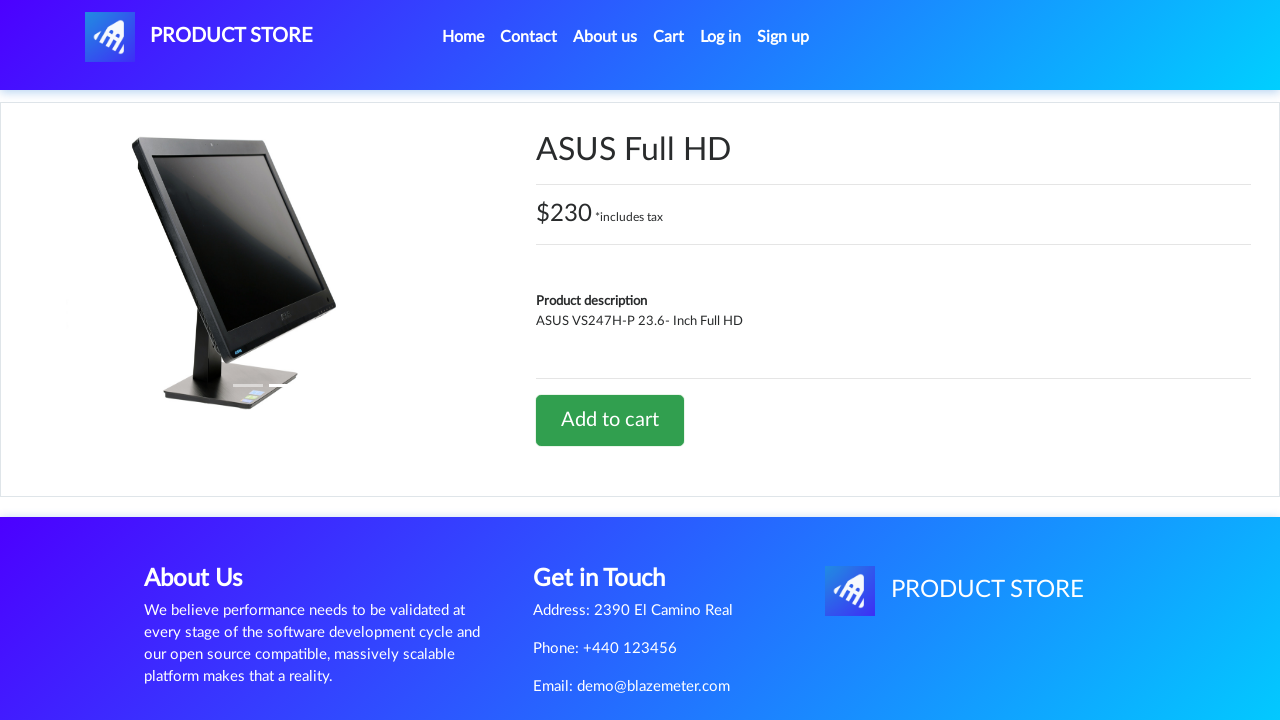

Waited 2 seconds for alert dialog
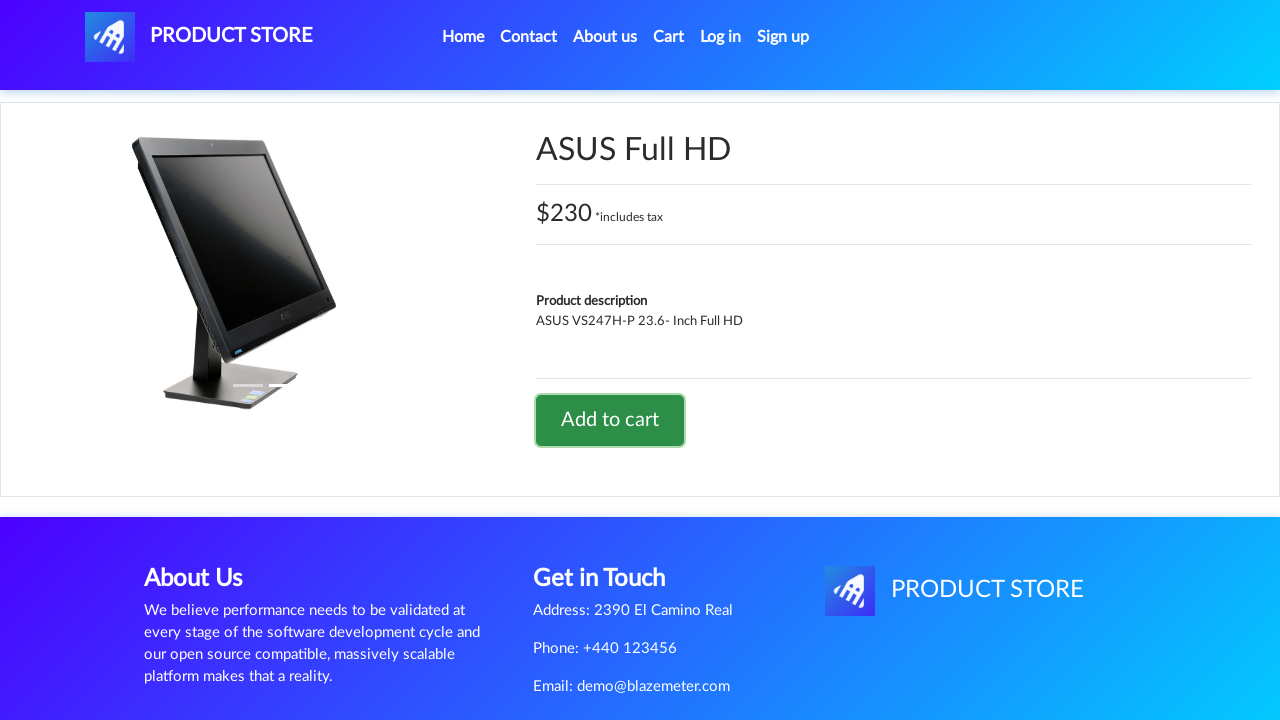

Set up dialog handler to accept alerts
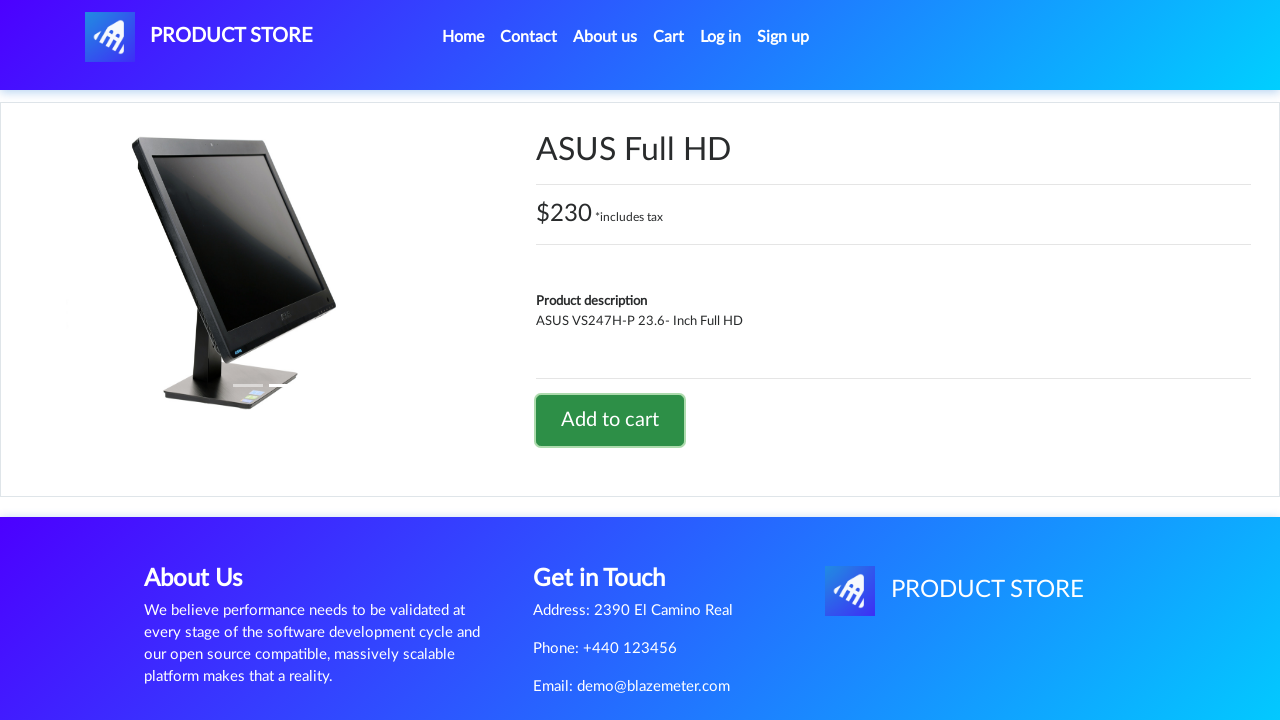

Clicked on cart button to navigate to cart at (669, 37) on #cartur
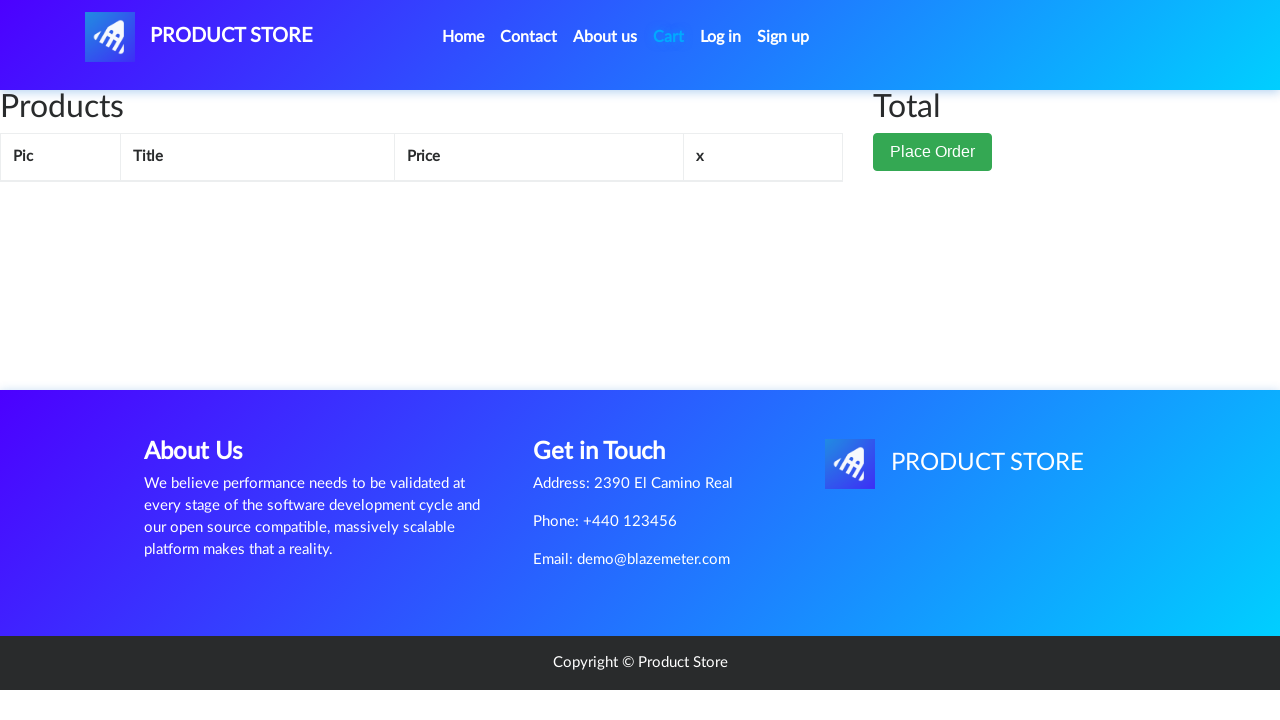

Waited 2 seconds for cart to load
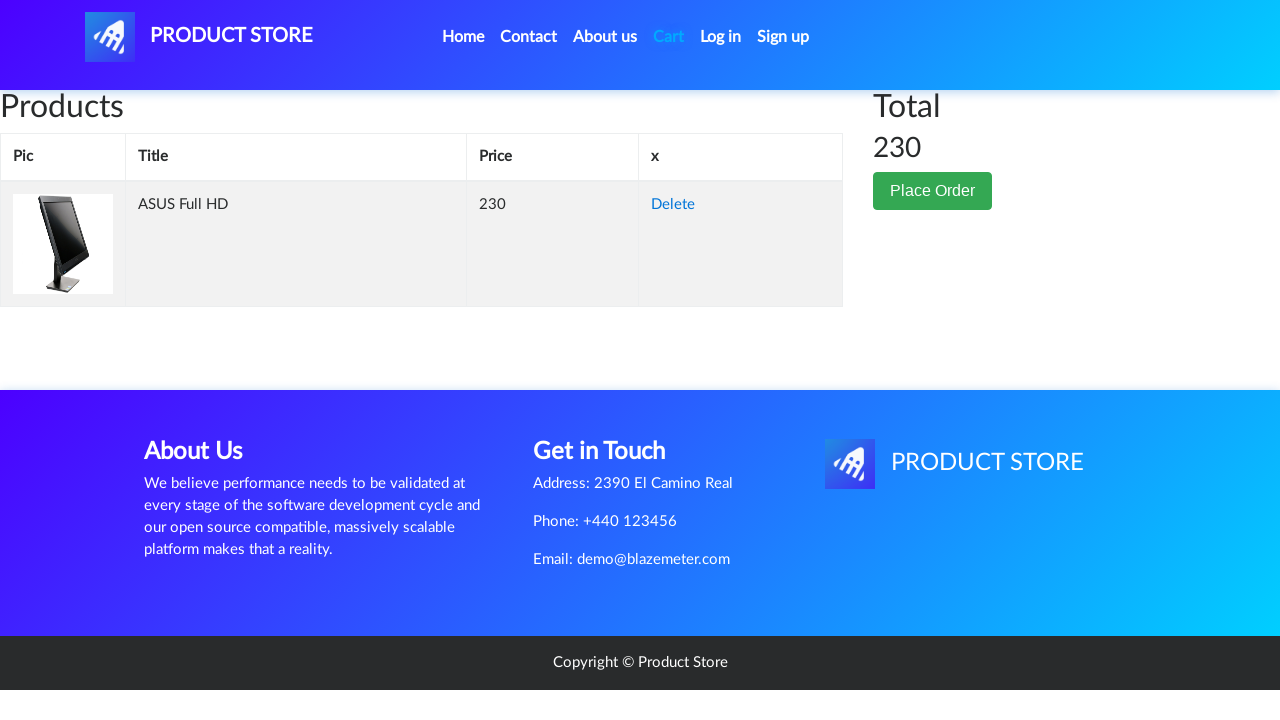

Clicked Delete button to remove item from cart at (673, 205) on text=Delete
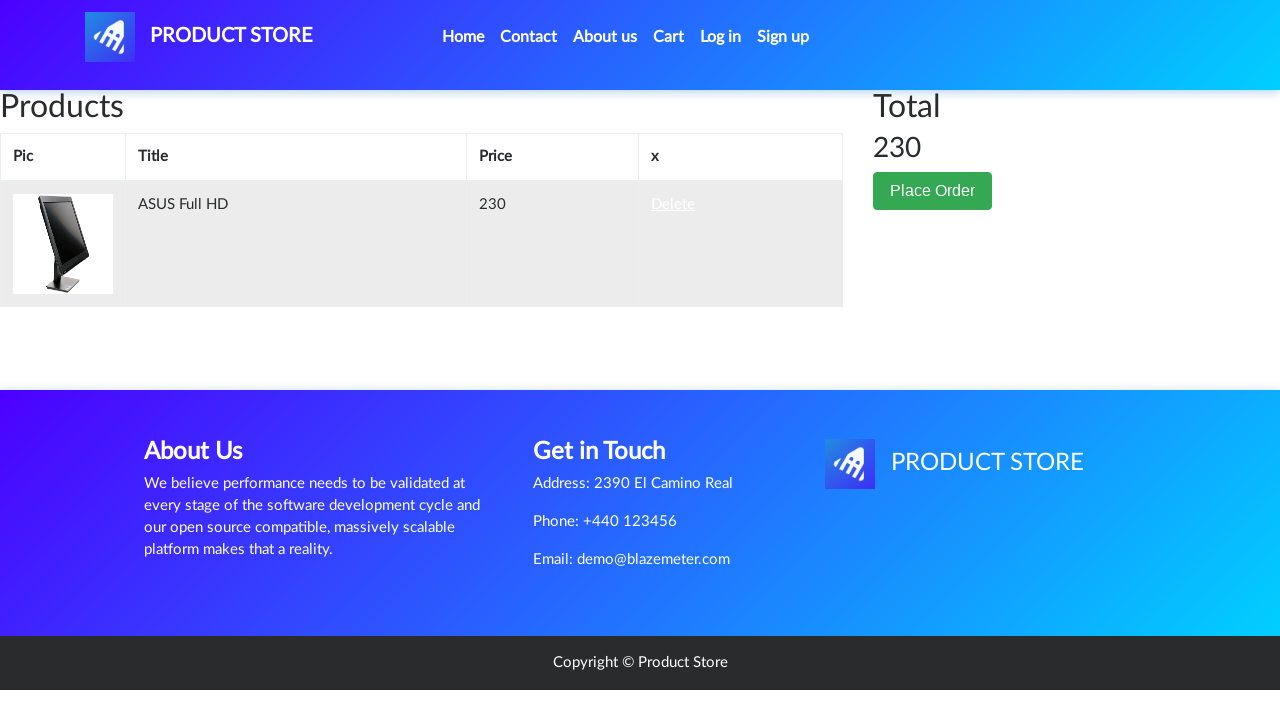

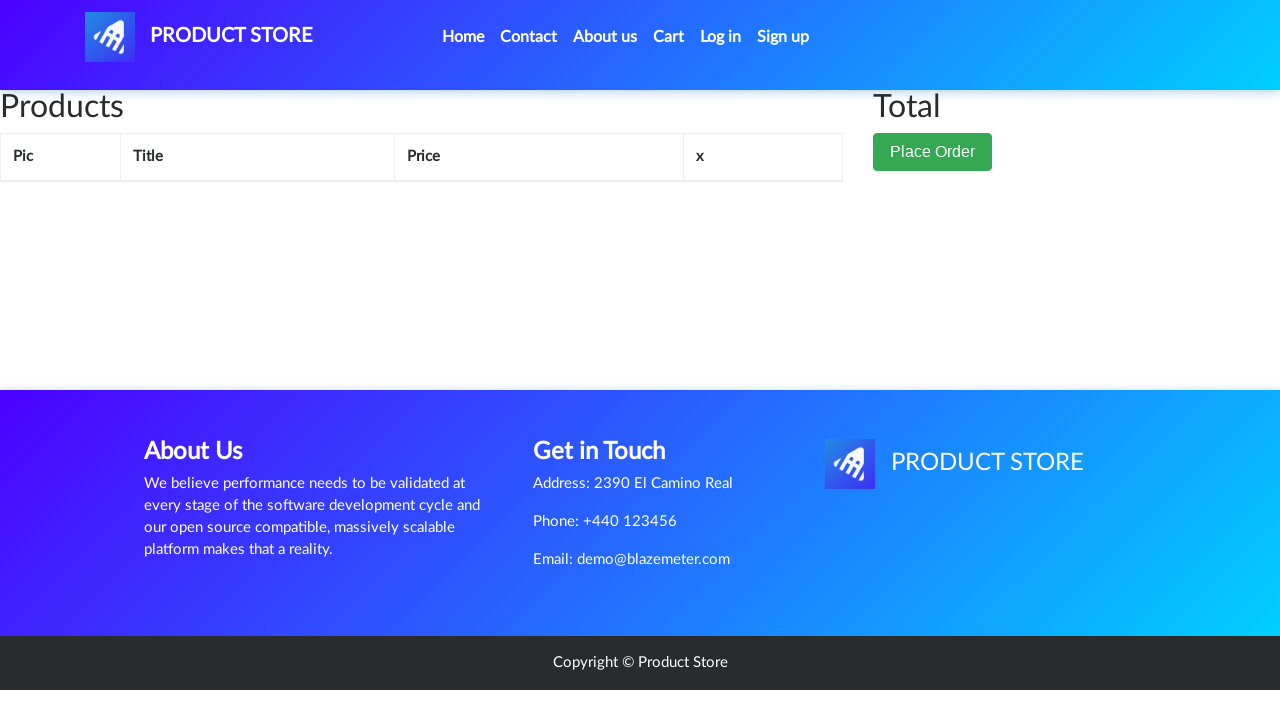